Tests pressing the tab key without targeting a specific element and verifies the result text displays the correct key pressed.

Starting URL: http://the-internet.herokuapp.com/key_presses

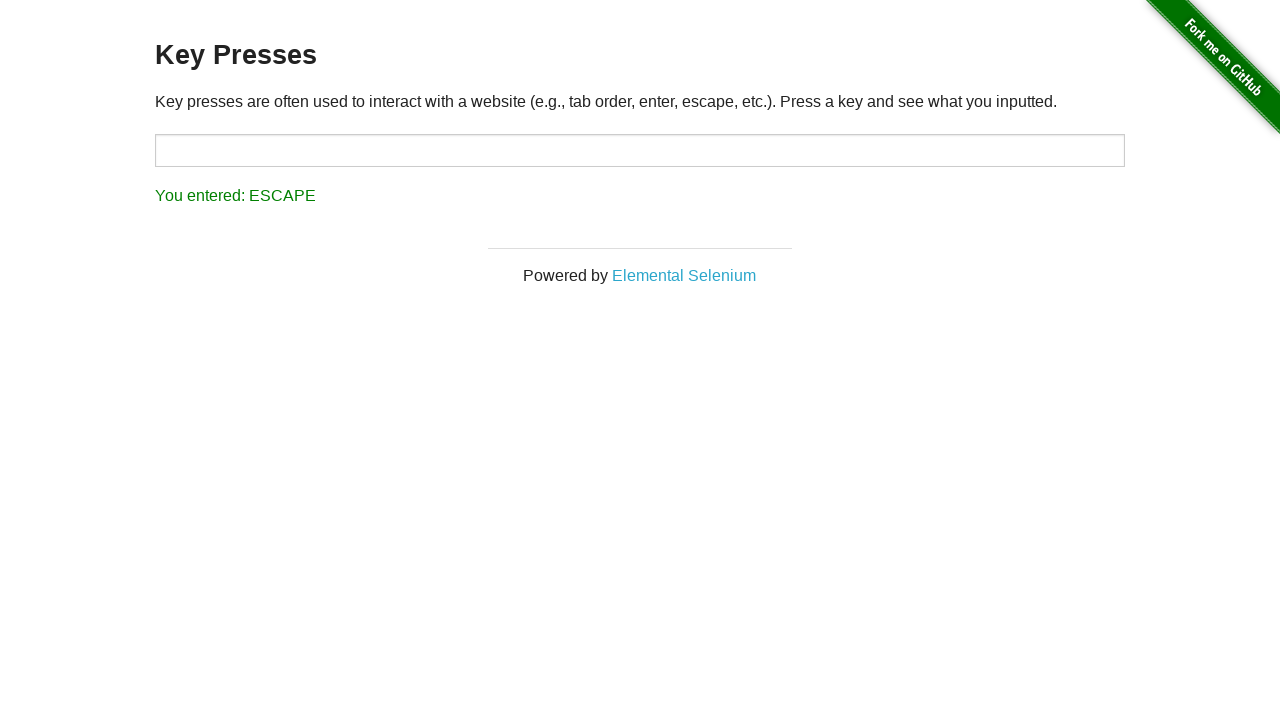

Pressed Tab key on the page
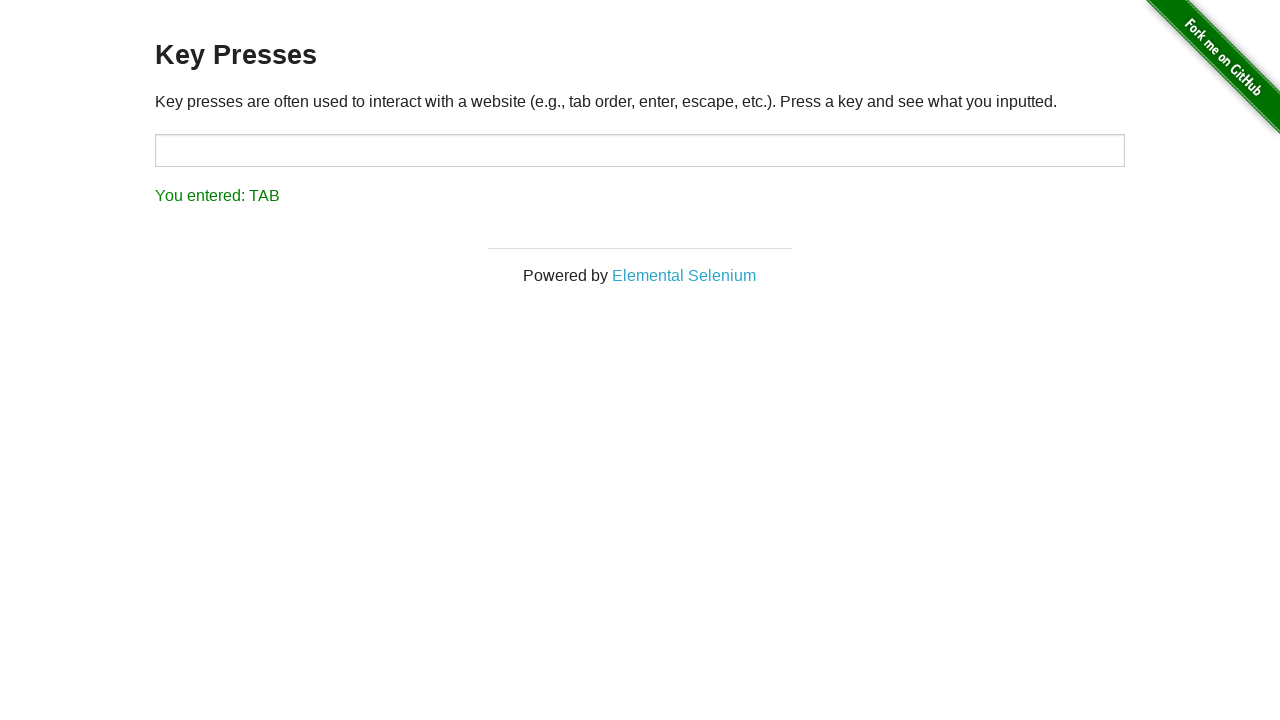

Result element loaded
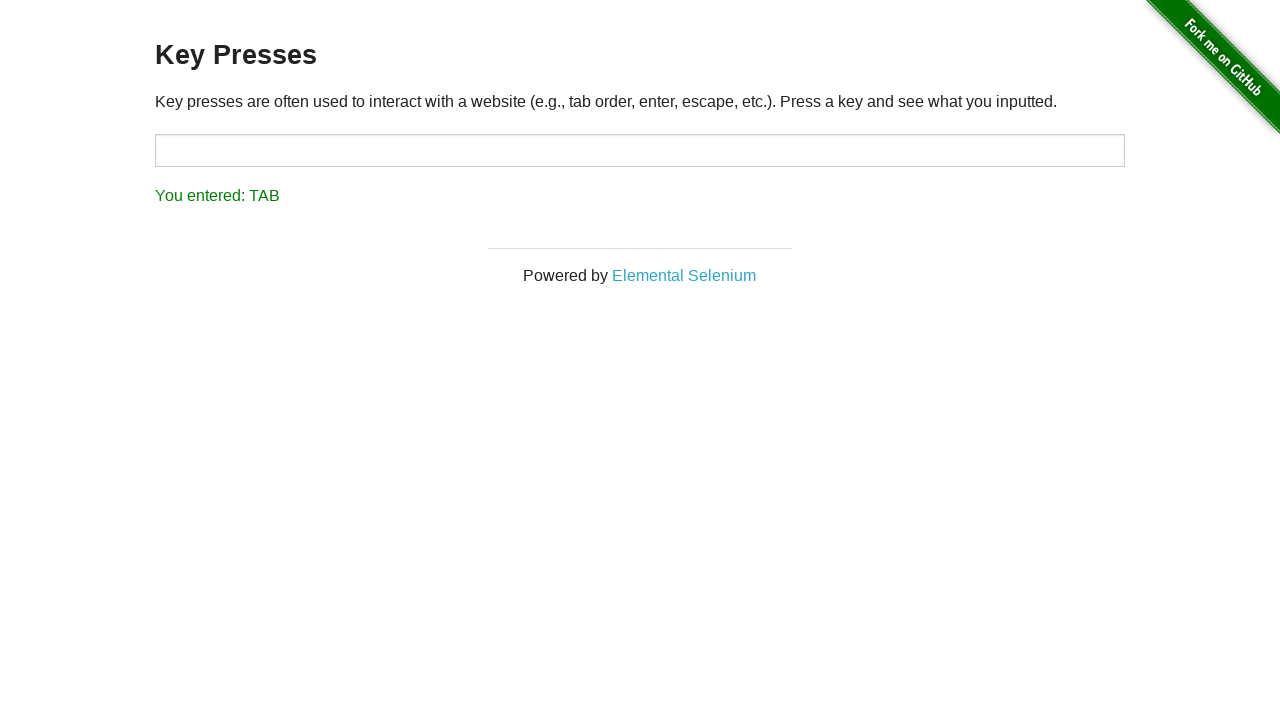

Retrieved result text content
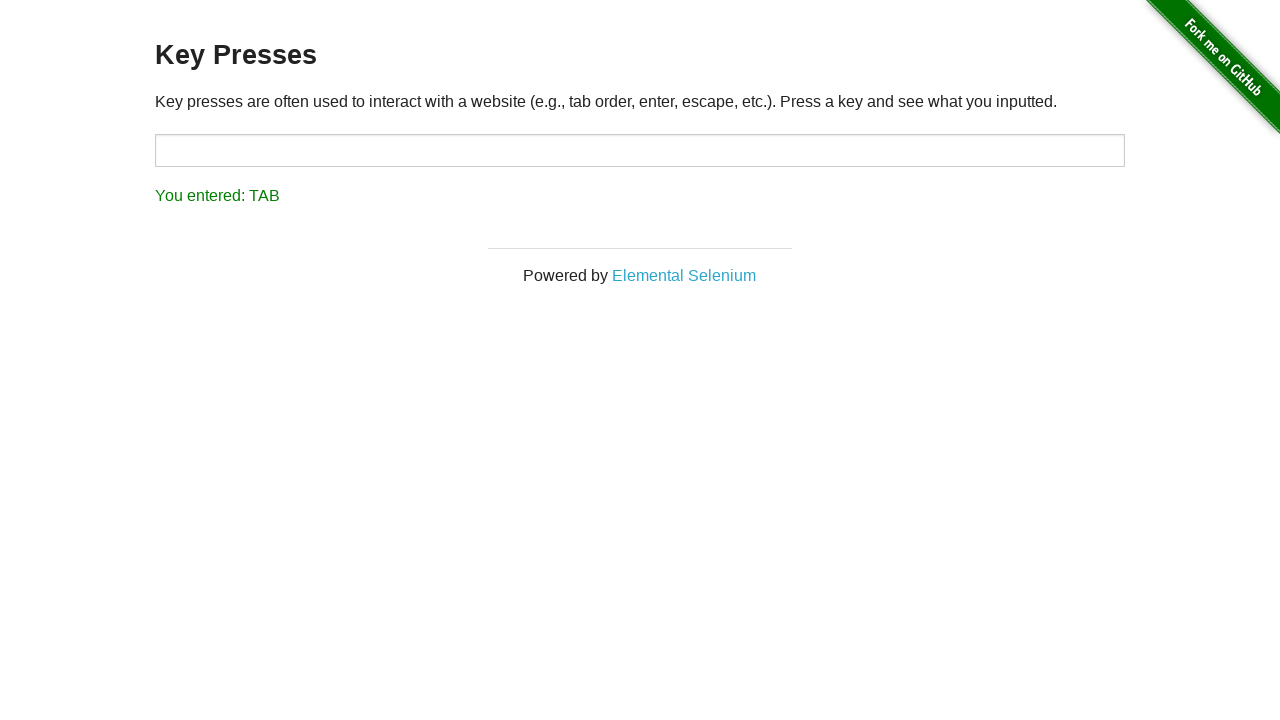

Verified result text displays 'You entered: TAB'
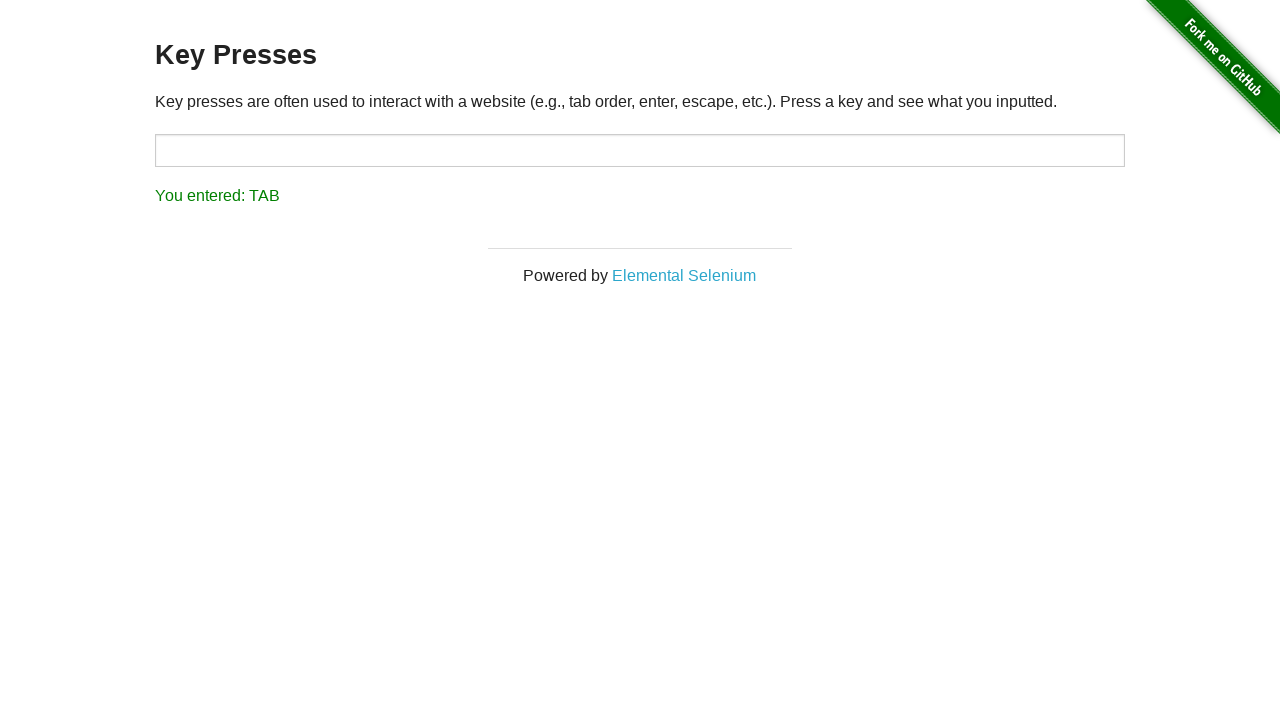

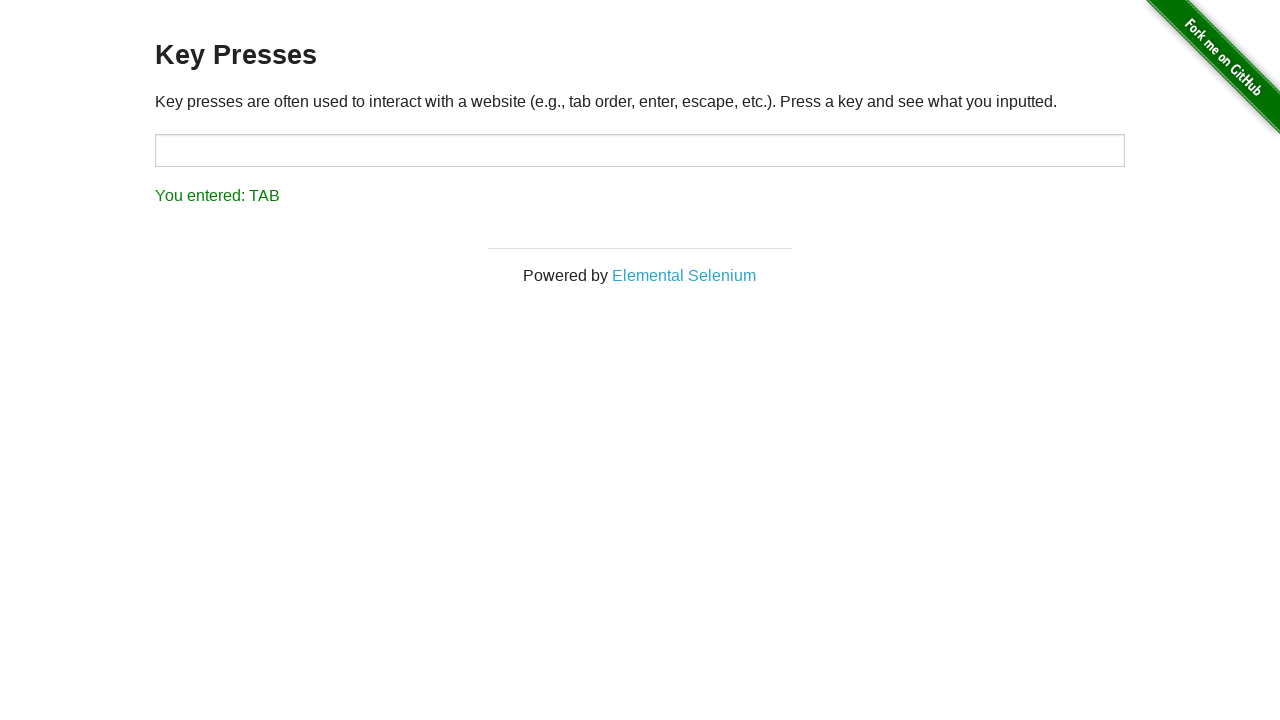